Tests that clicking "Clear completed" removes completed items from the list.

Starting URL: https://demo.playwright.dev/todomvc

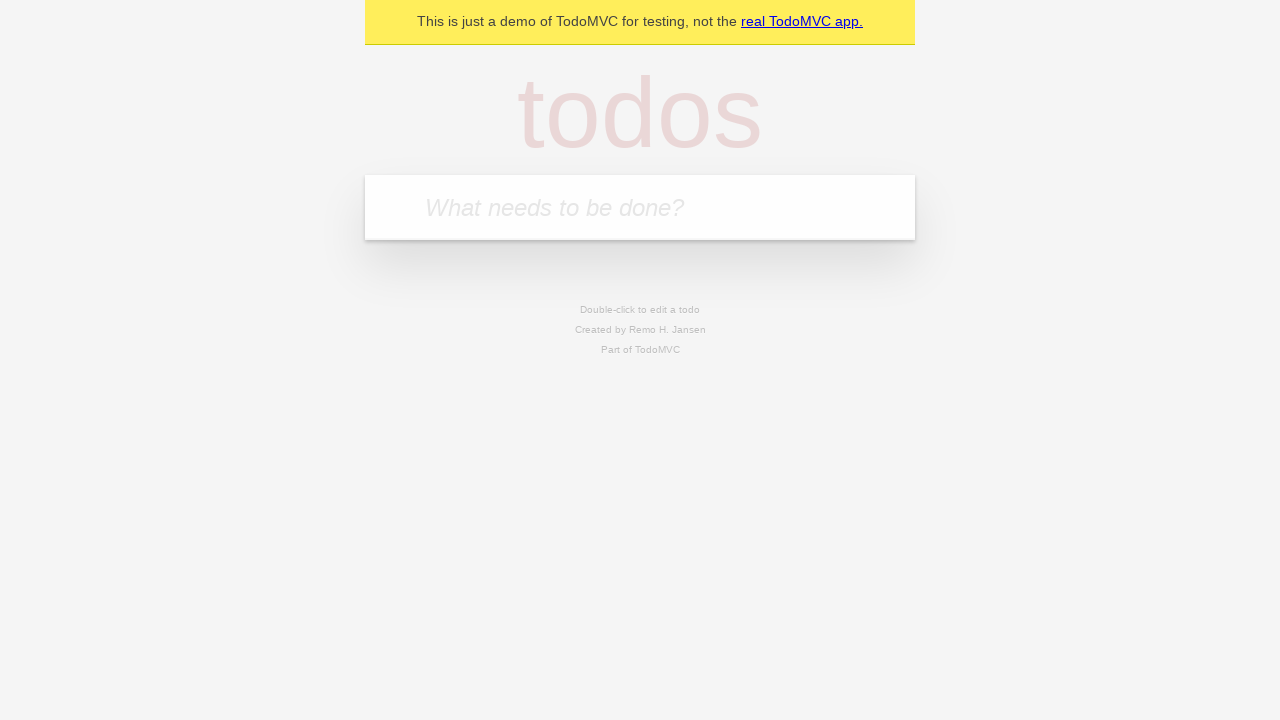

Filled todo input with 'buy some cheese' on internal:attr=[placeholder="What needs to be done?"i]
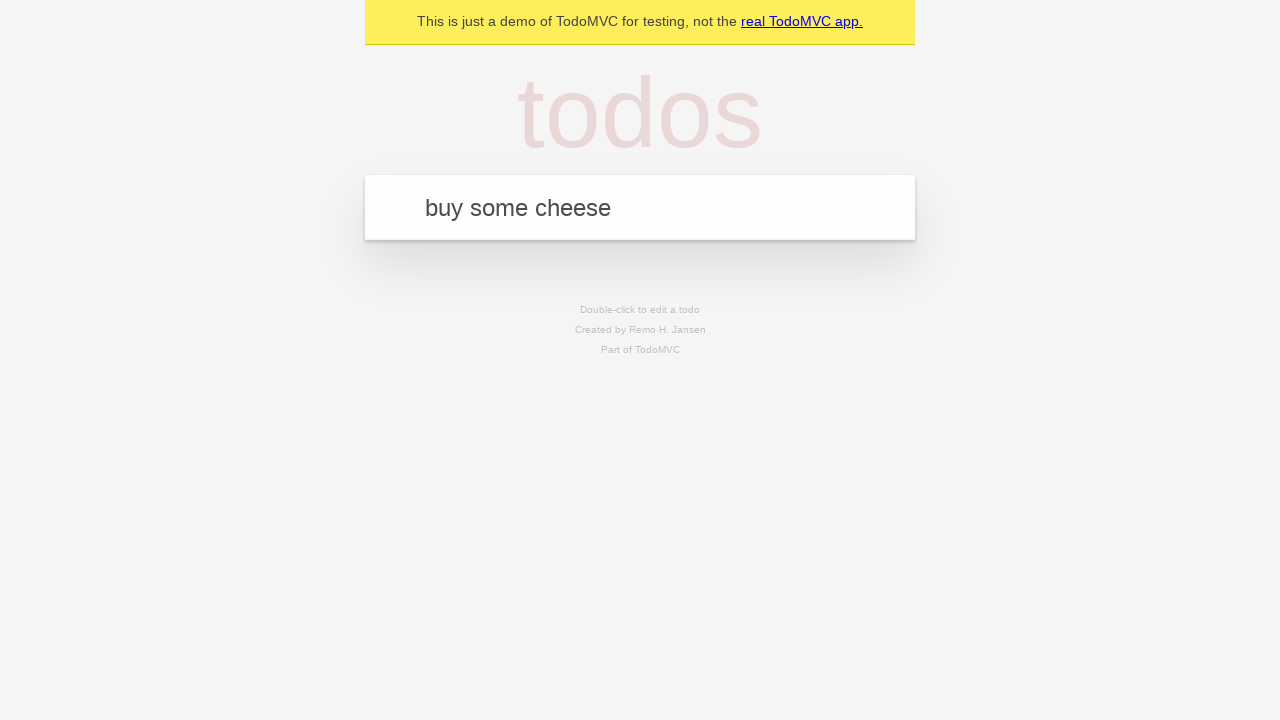

Pressed Enter to add first todo item on internal:attr=[placeholder="What needs to be done?"i]
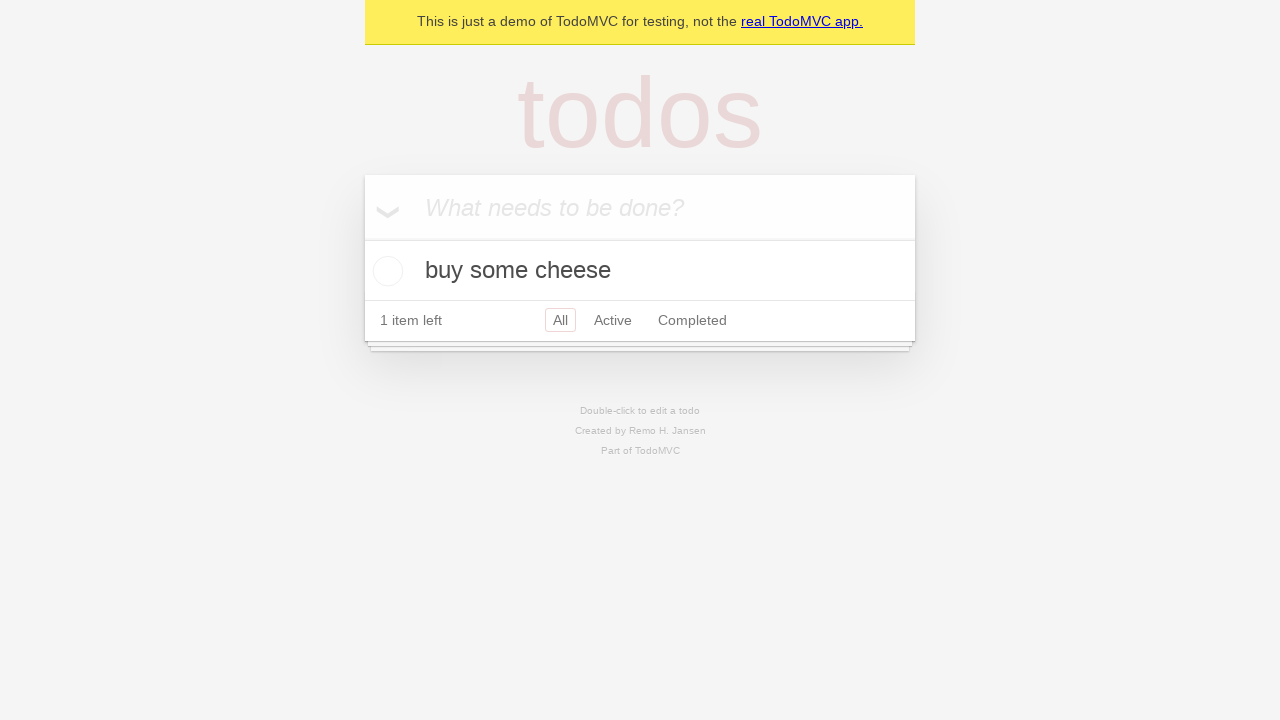

Filled todo input with 'feed the cat' on internal:attr=[placeholder="What needs to be done?"i]
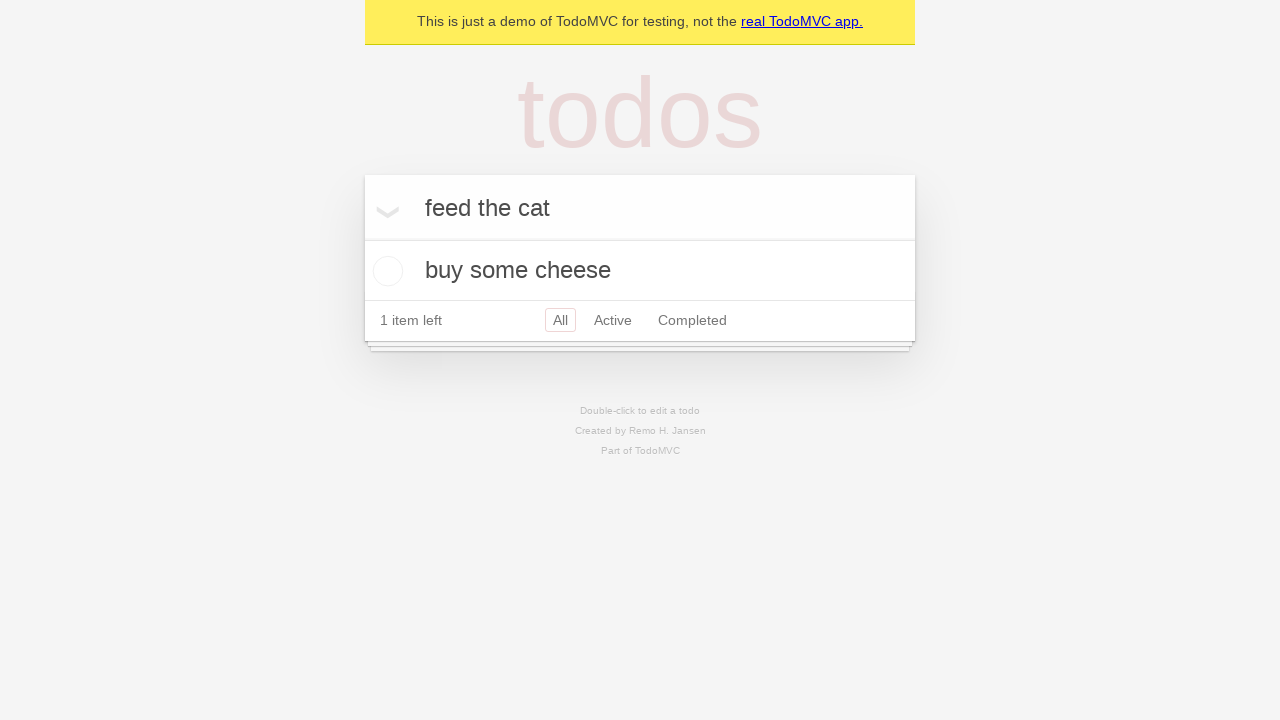

Pressed Enter to add second todo item on internal:attr=[placeholder="What needs to be done?"i]
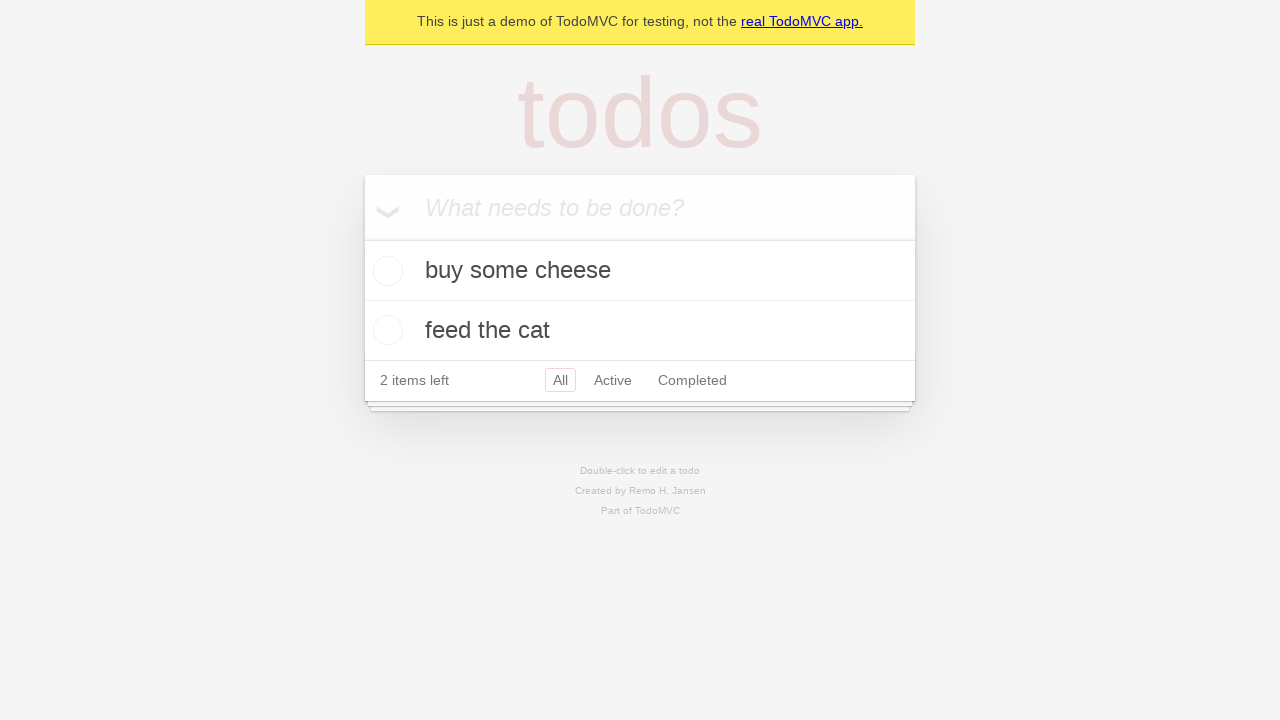

Filled todo input with 'book a doctors appointment' on internal:attr=[placeholder="What needs to be done?"i]
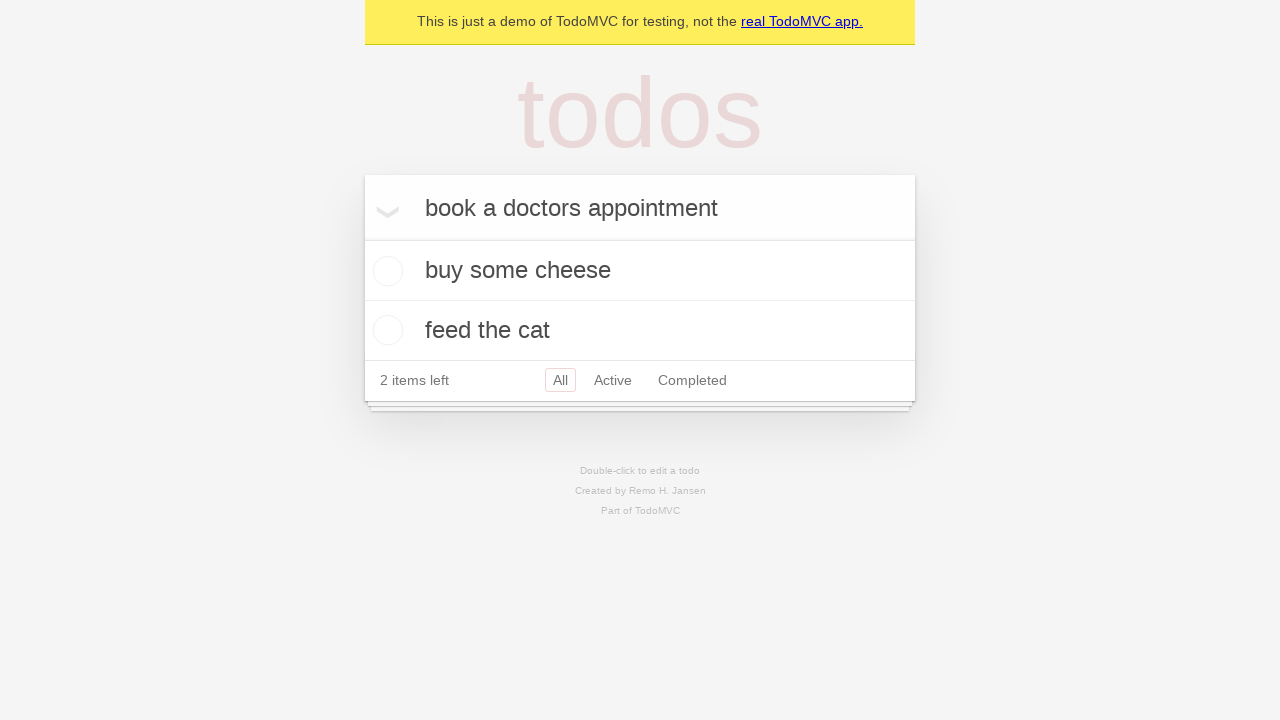

Pressed Enter to add third todo item on internal:attr=[placeholder="What needs to be done?"i]
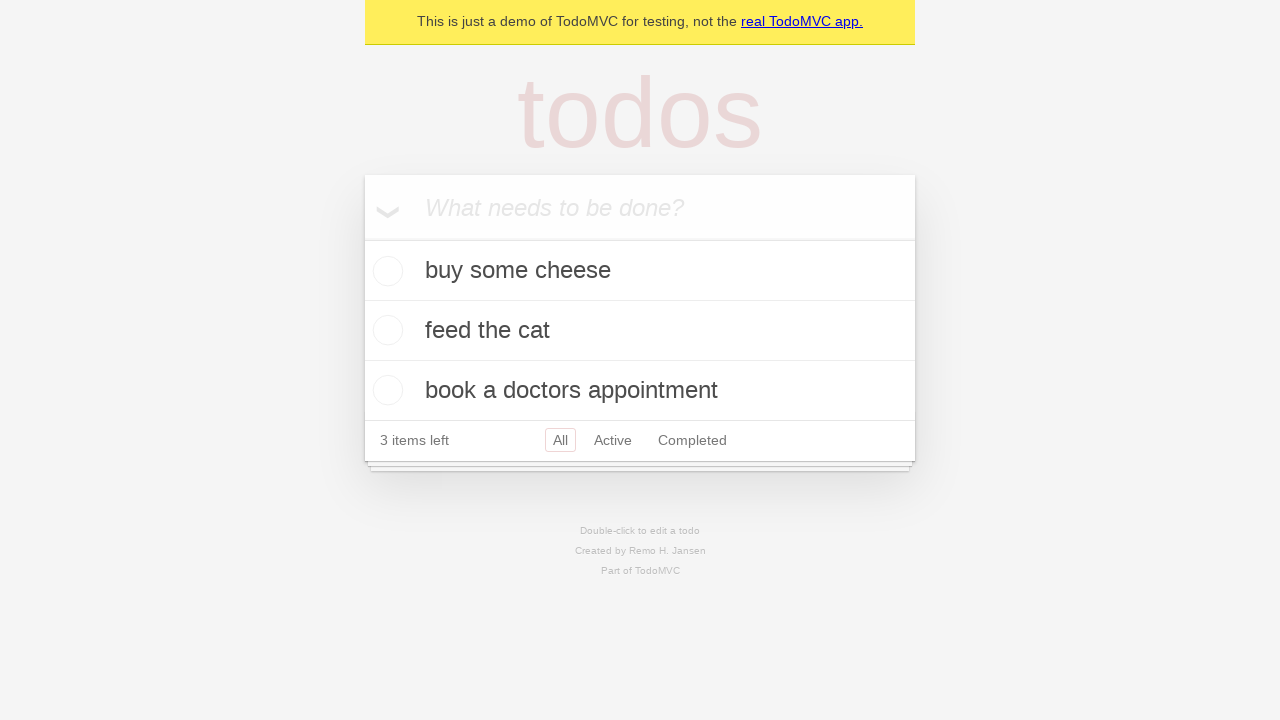

Checked the second todo item to mark it as completed at (385, 330) on internal:testid=[data-testid="todo-item"s] >> nth=1 >> internal:role=checkbox
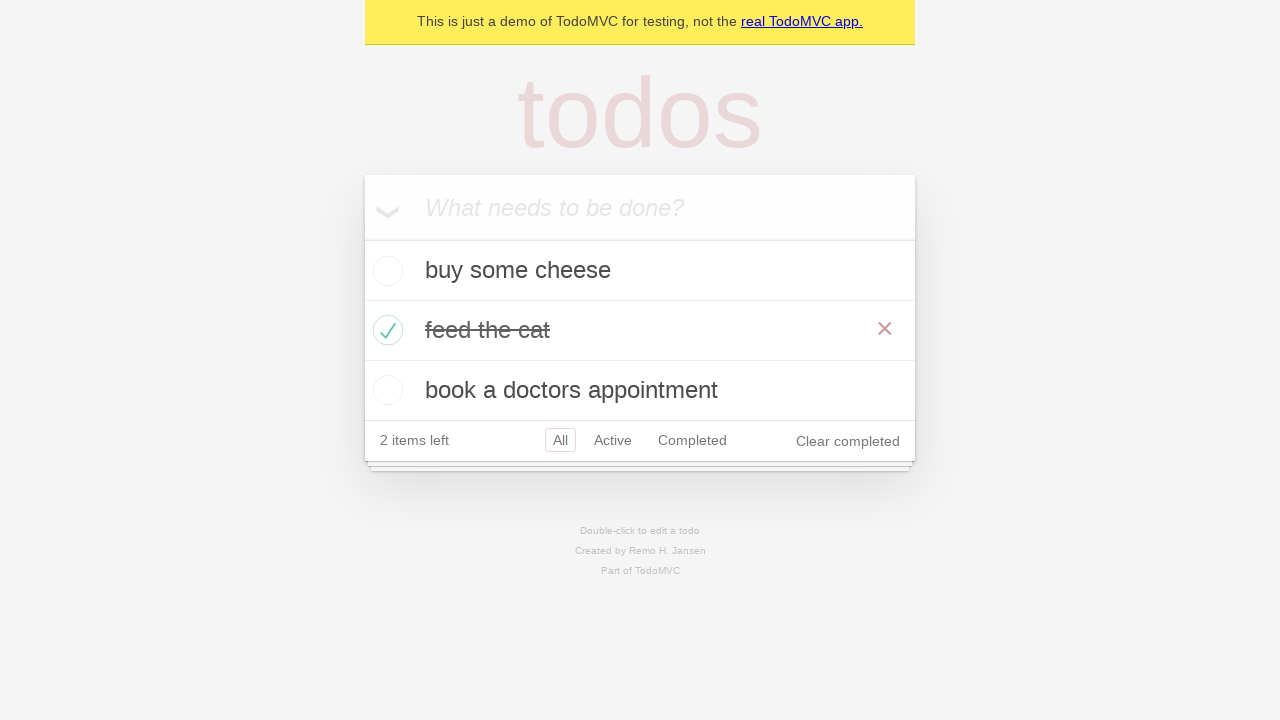

Clicked 'Clear completed' button to remove completed items at (848, 441) on internal:role=button[name="Clear completed"i]
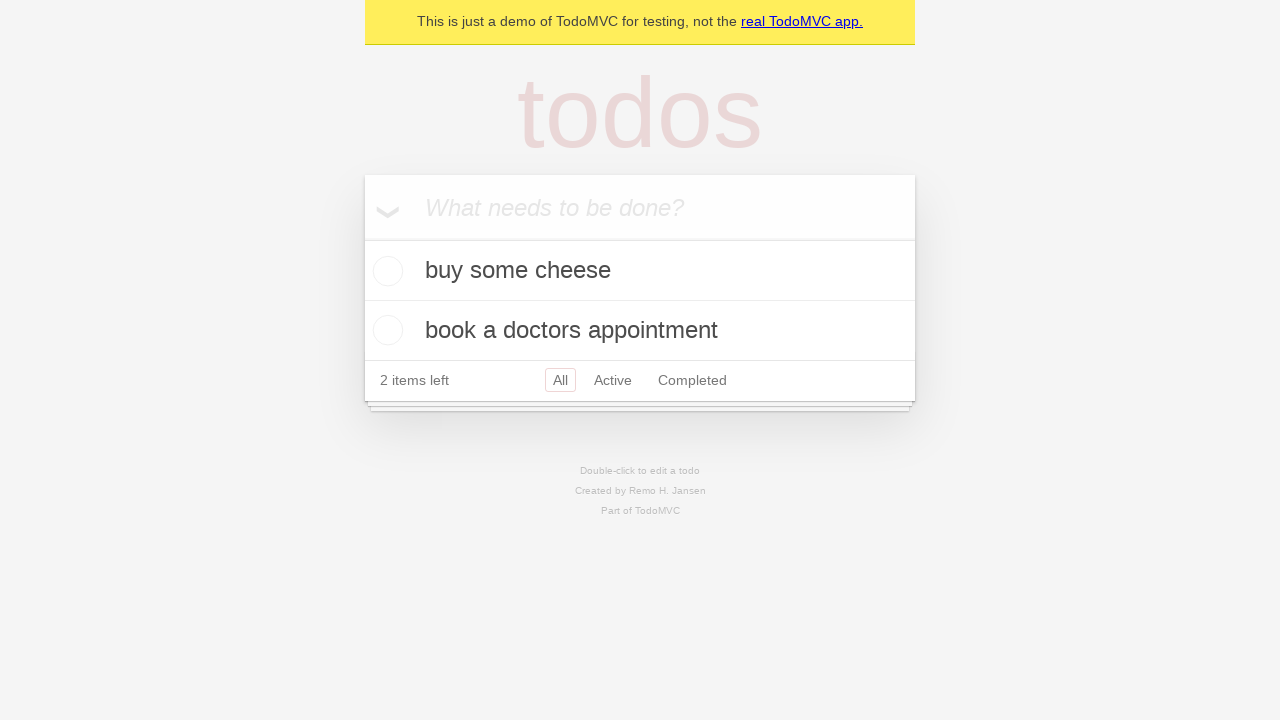

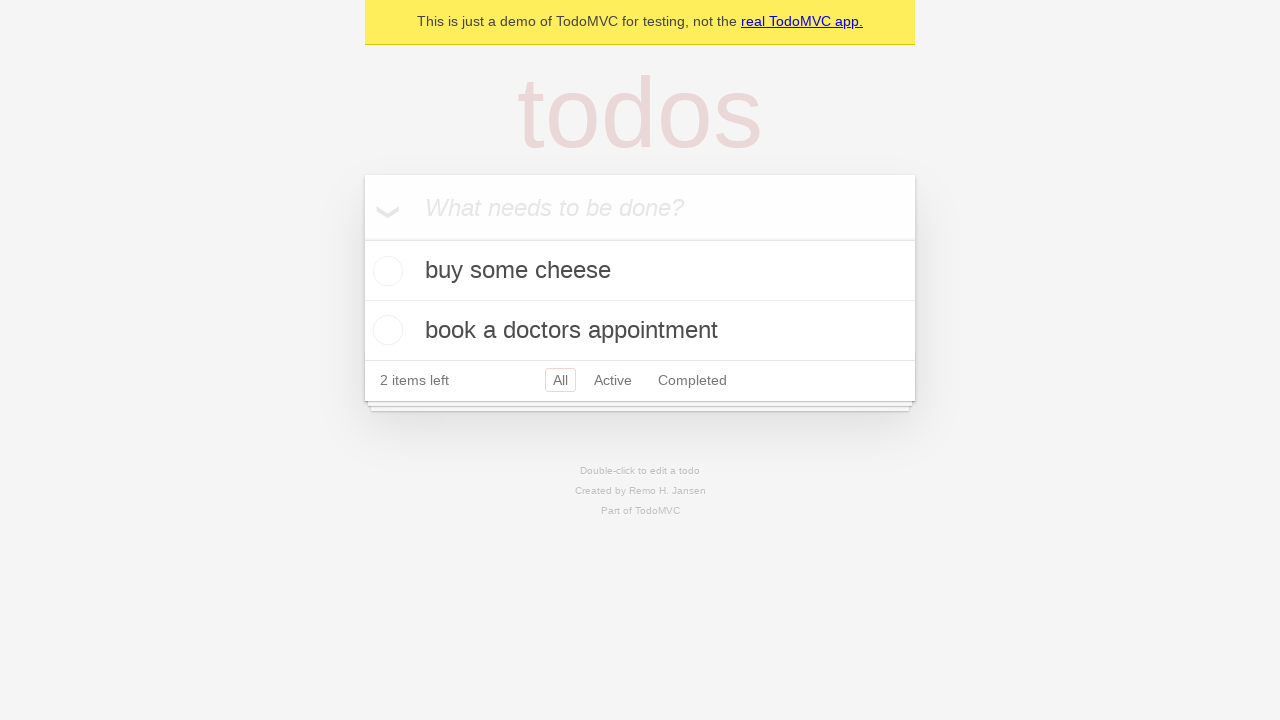